Tests adding todo items with non-English characters (Russian)

Starting URL: https://todomvc.com/examples/react/dist/

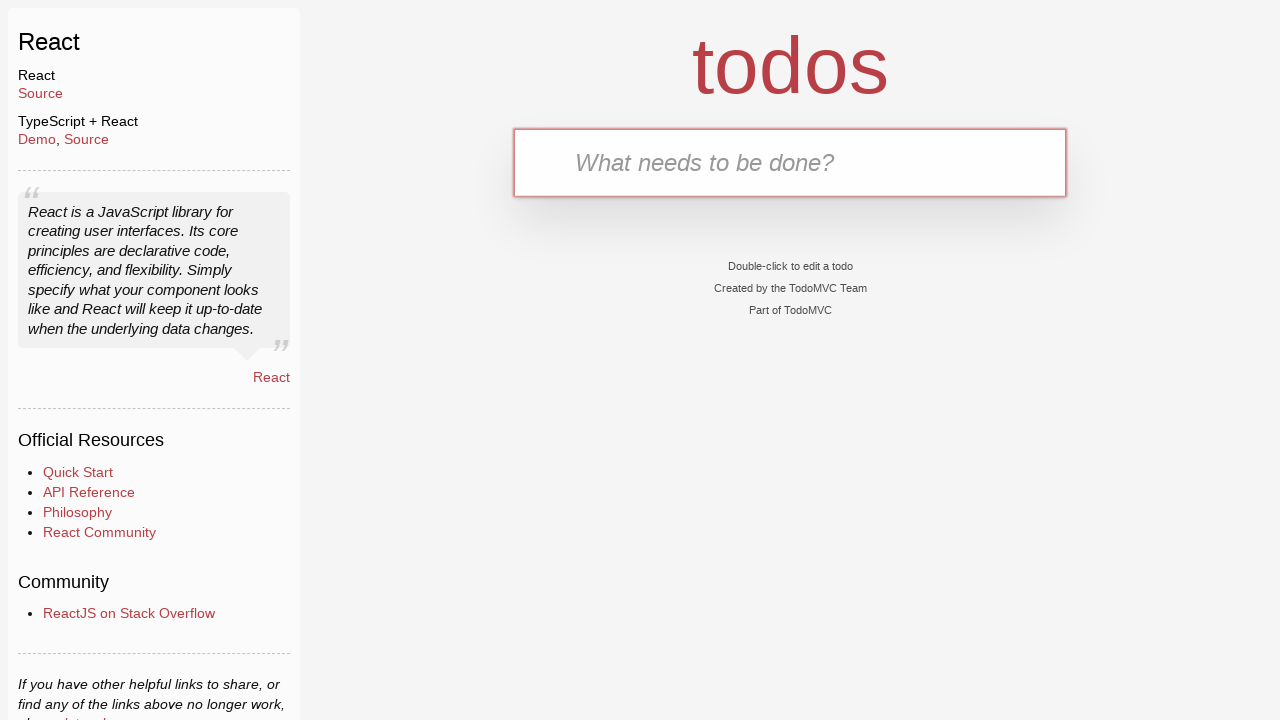

Filled new todo input with Russian text 'Покормить кошку' (Feed the cat) on .new-todo
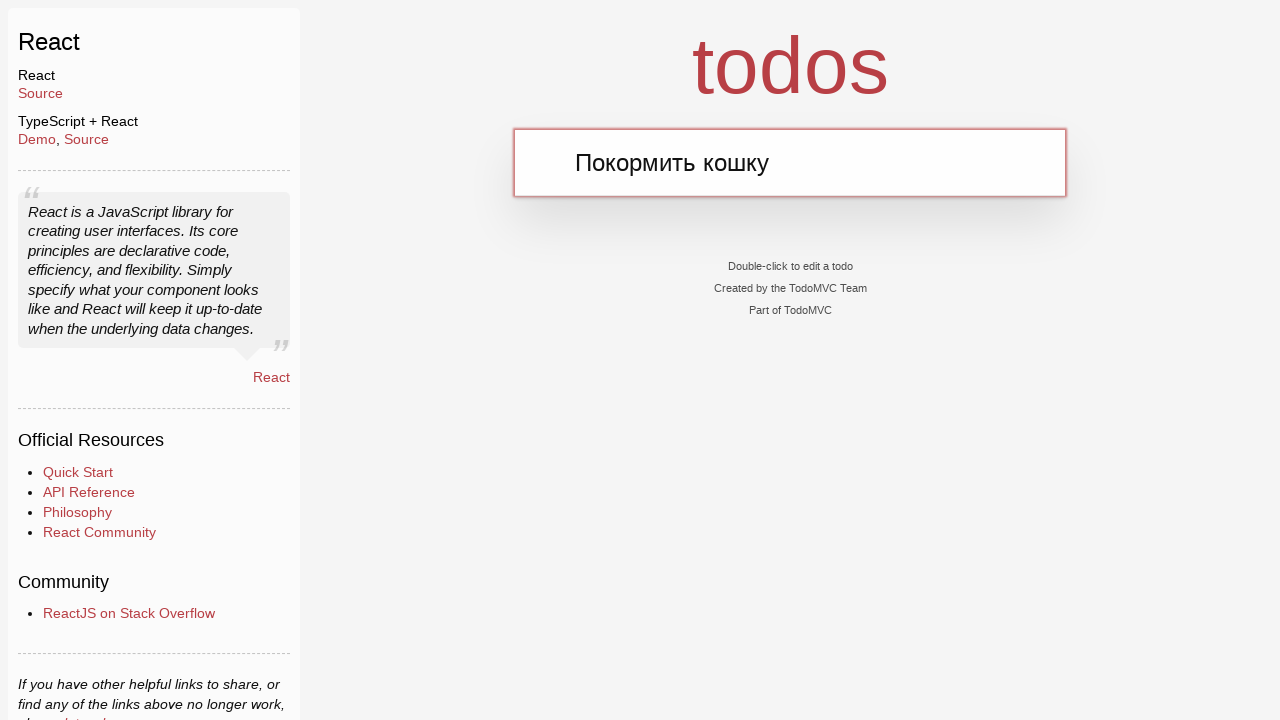

Pressed Enter to add the Russian todo item on .new-todo
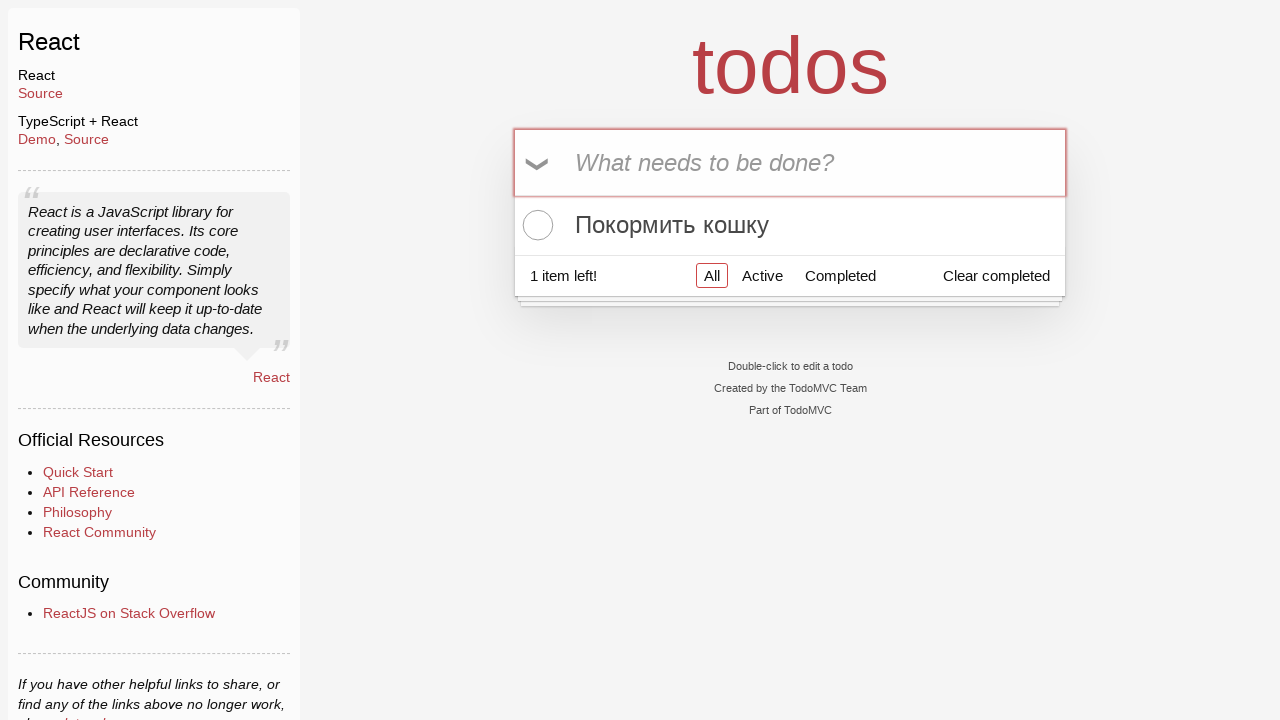

Waited for todo list item to appear
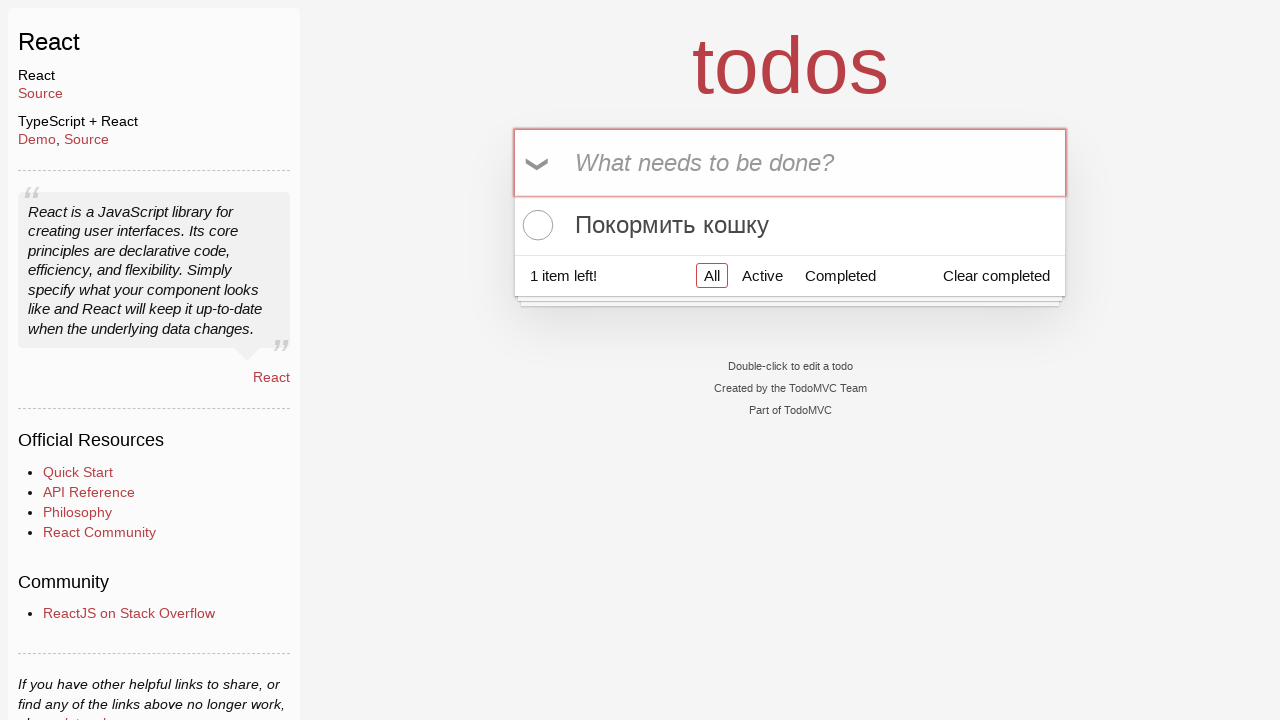

Located all todo item labels
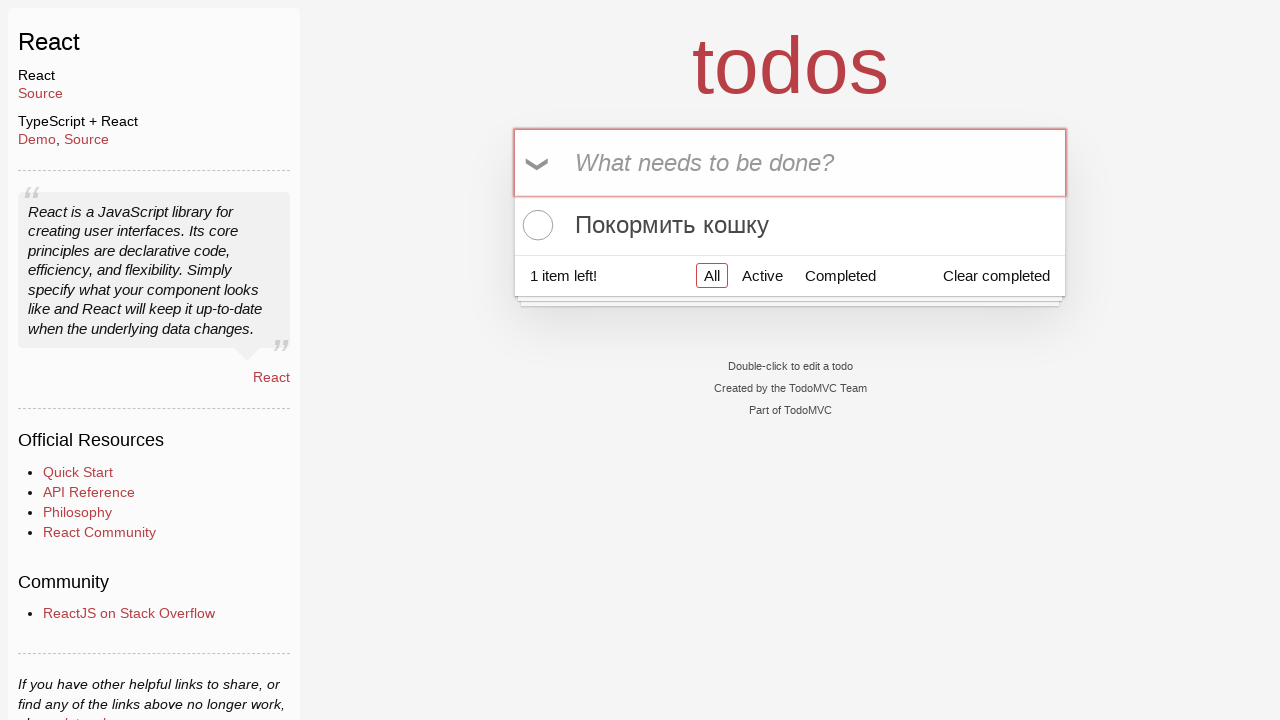

Verified that exactly 1 todo item exists
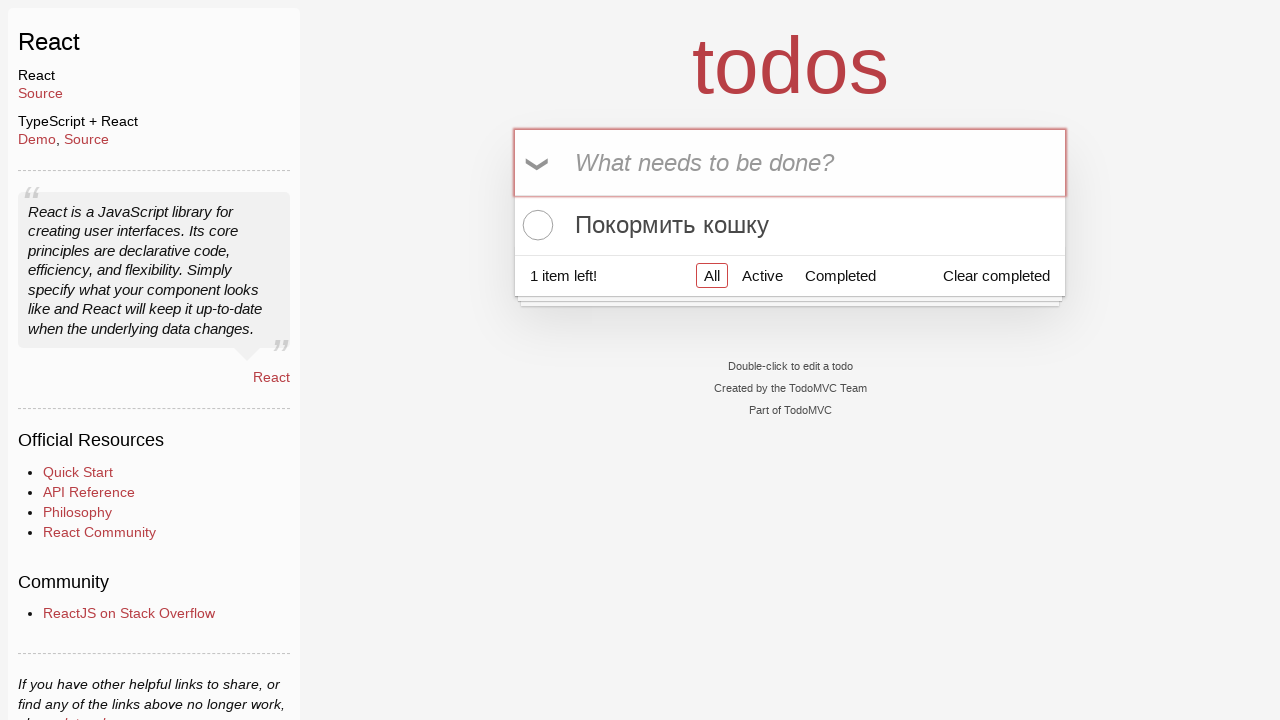

Verified todo item text matches Russian input 'Покормить кошку'
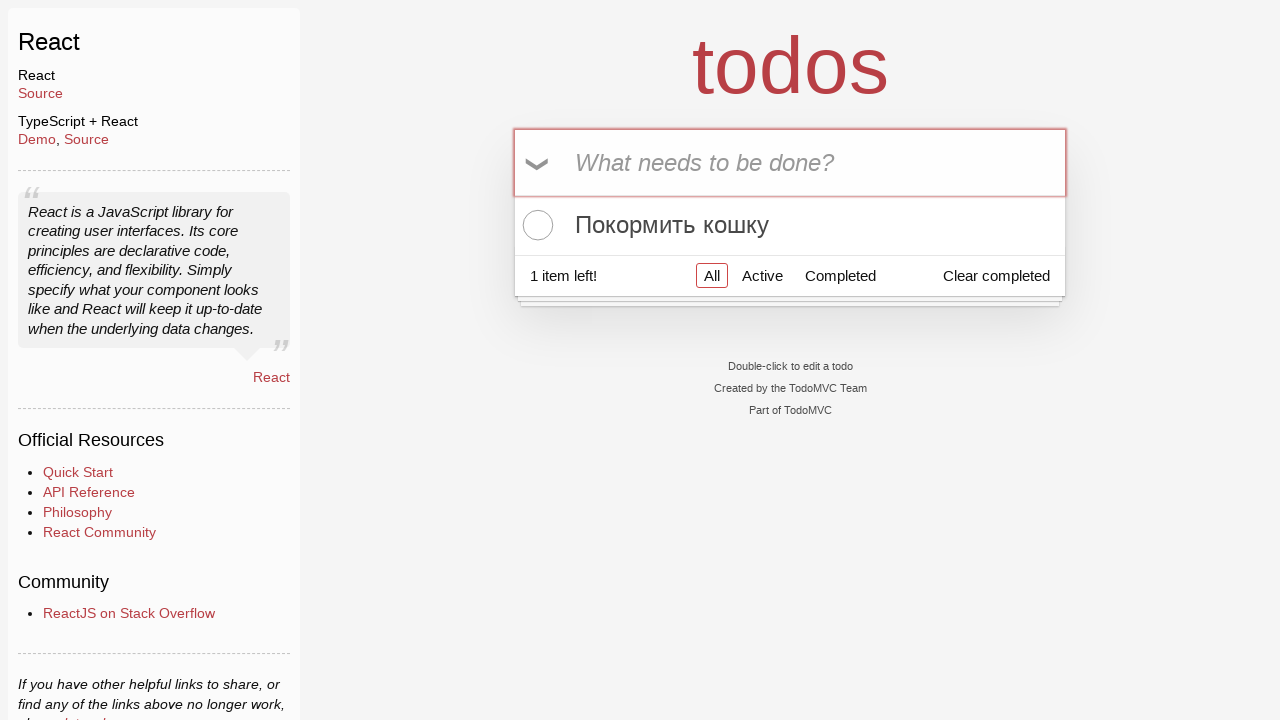

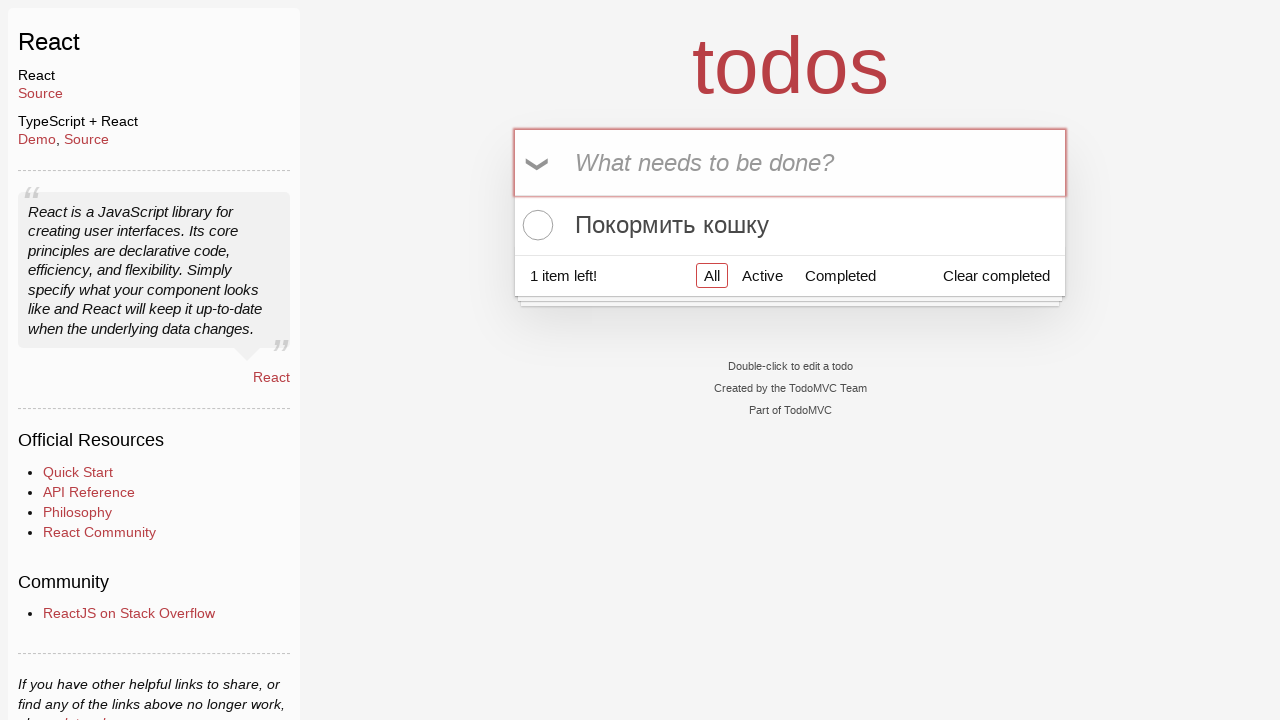